Tests alert handling functionality by entering a name, triggering different types of alerts (simple alert and confirmation alert), and accepting/dismissing them

Starting URL: https://rahulshettyacademy.com/AutomationPractice/

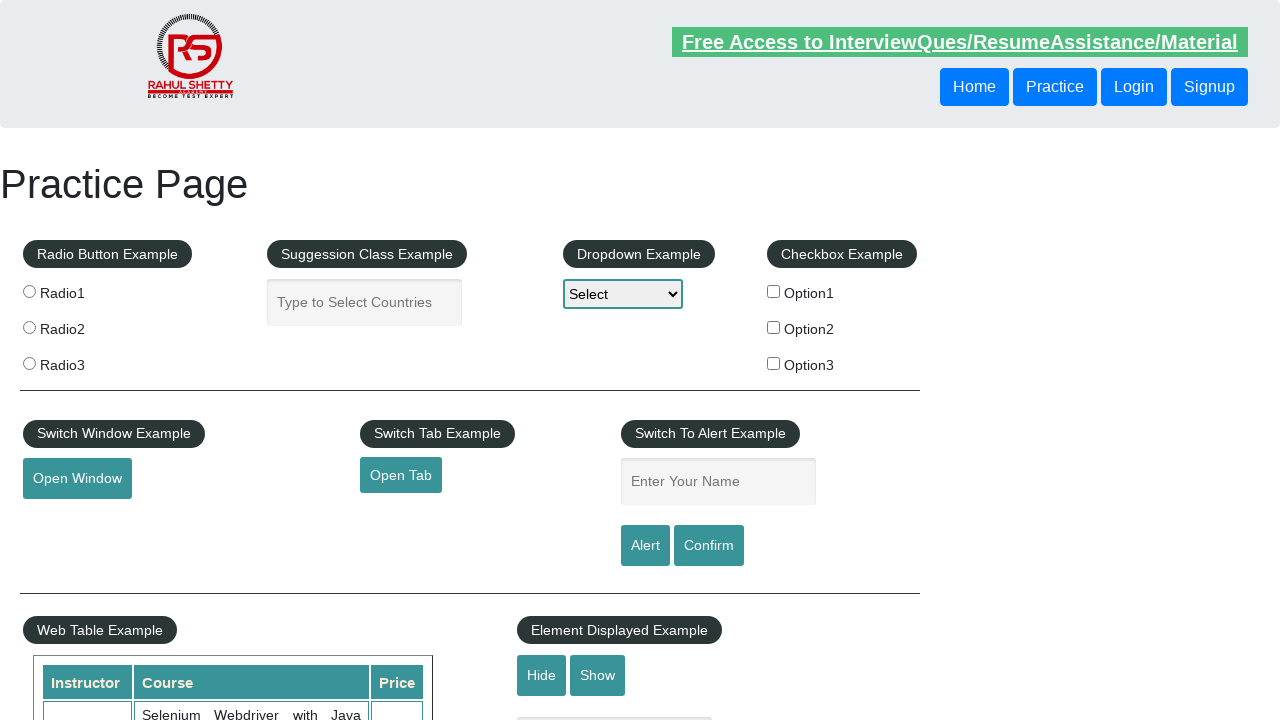

Entered name 'Luis Claudio Soto Ayala' in the name input field on #name
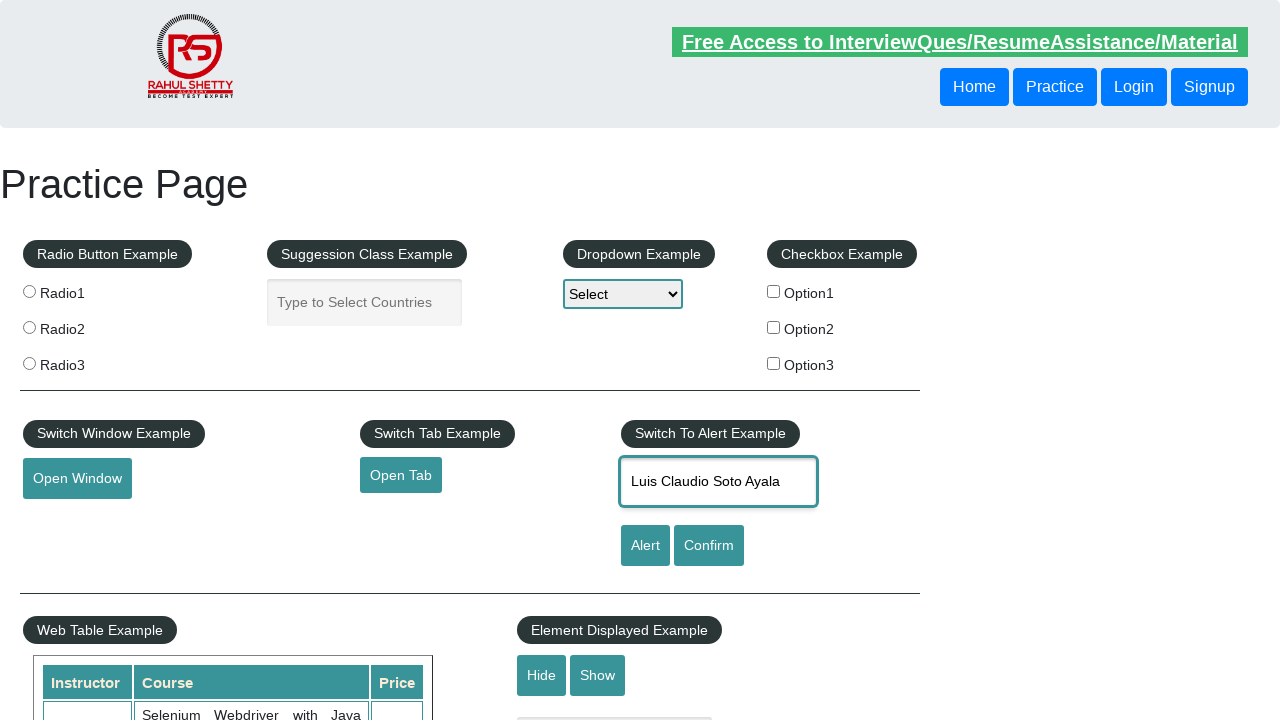

Clicked button to trigger simple alert at (645, 546) on #alertbtn
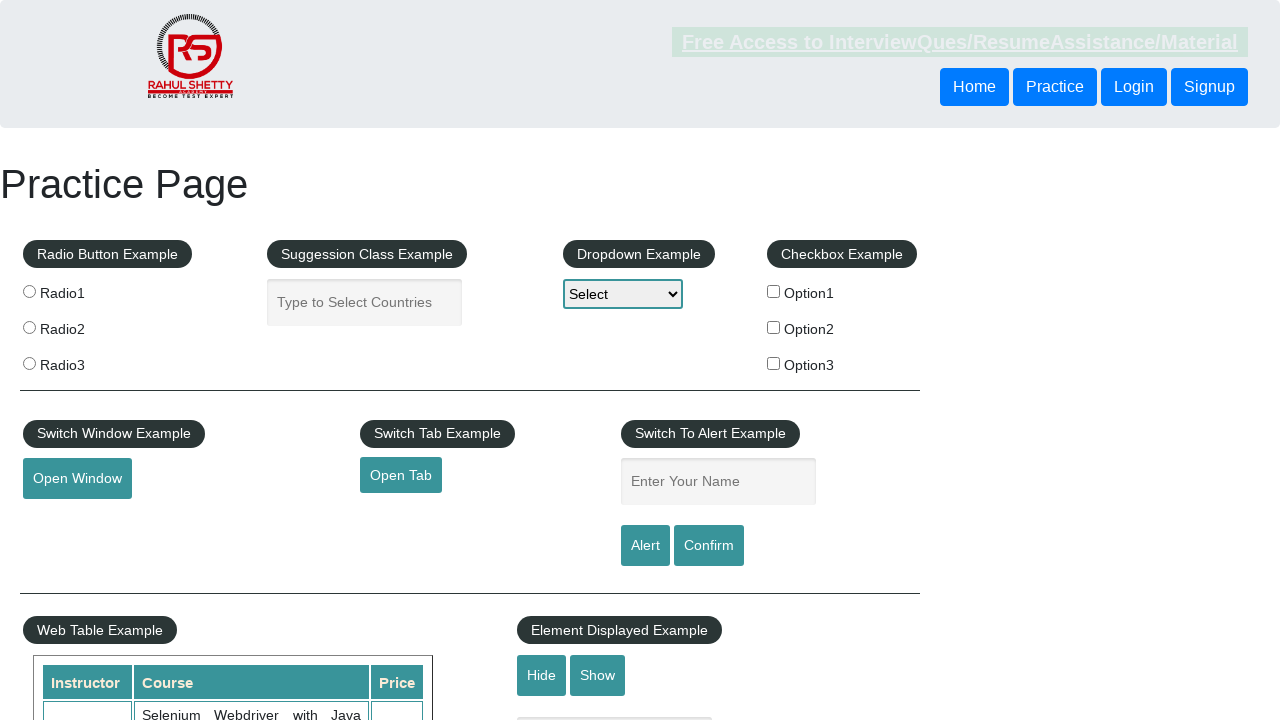

Set up dialog handler to accept alerts
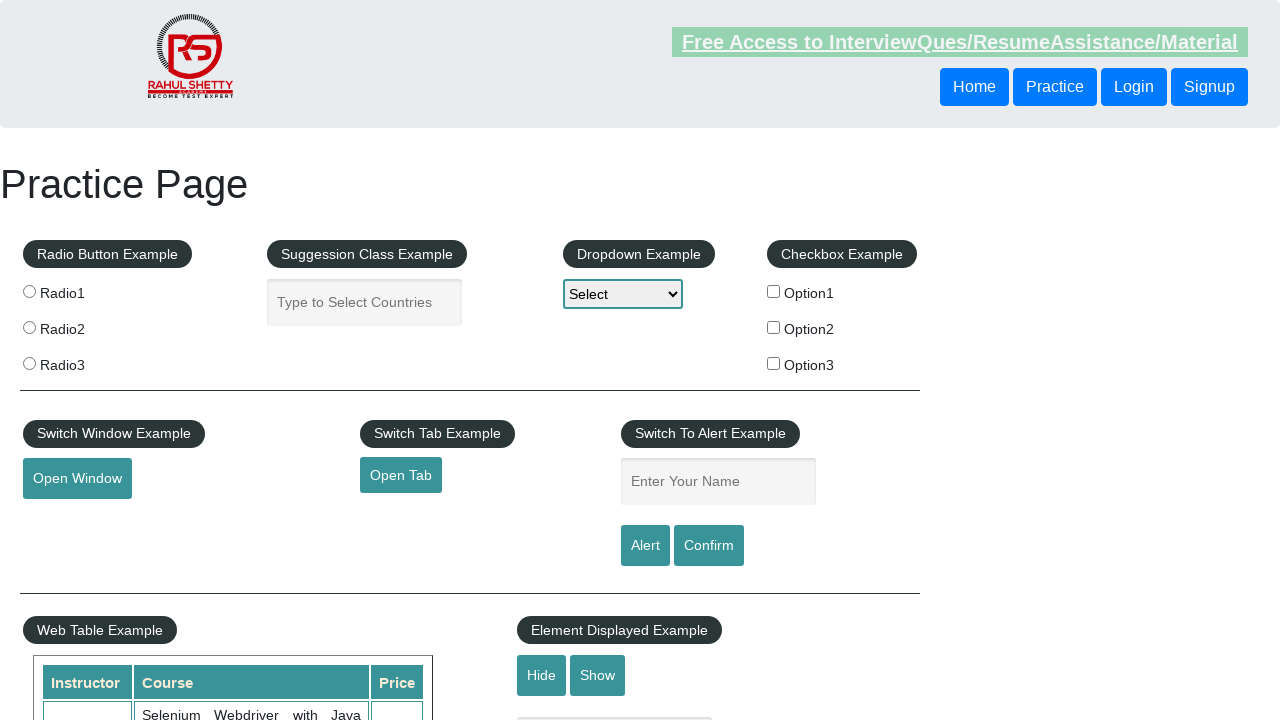

Waited for alert to be handled
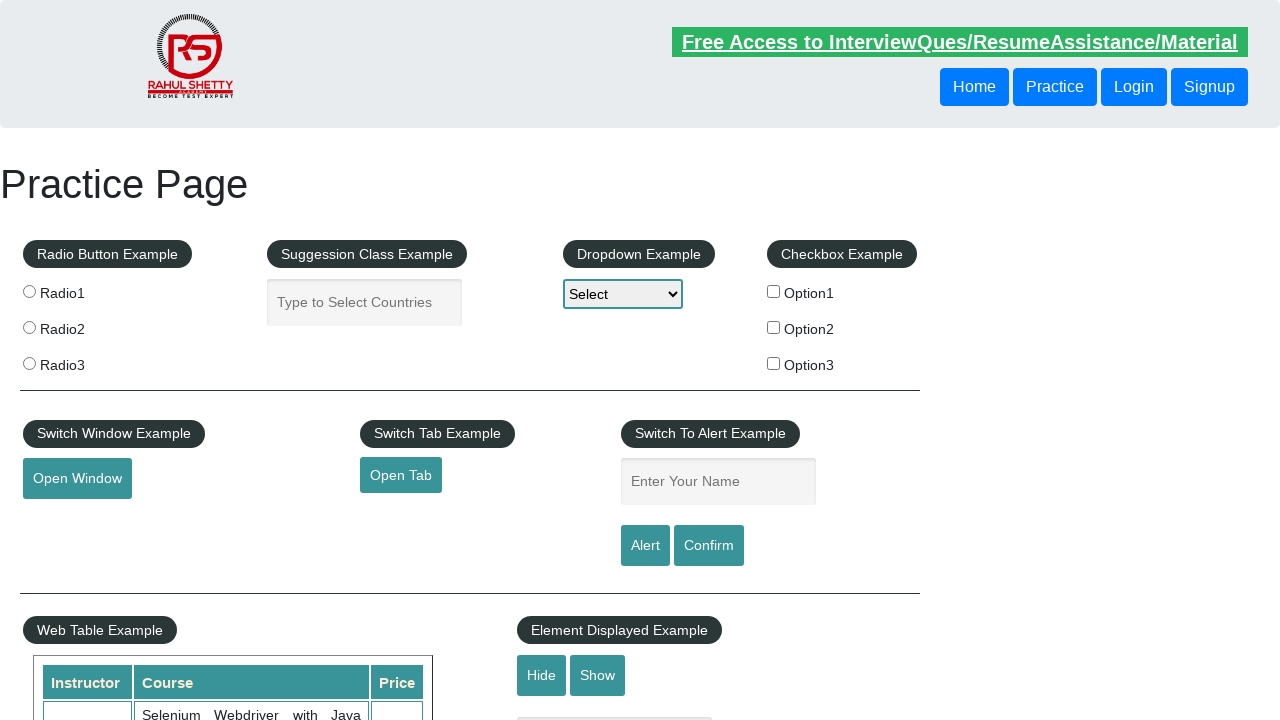

Clicked button to trigger confirmation alert at (709, 546) on #confirmbtn
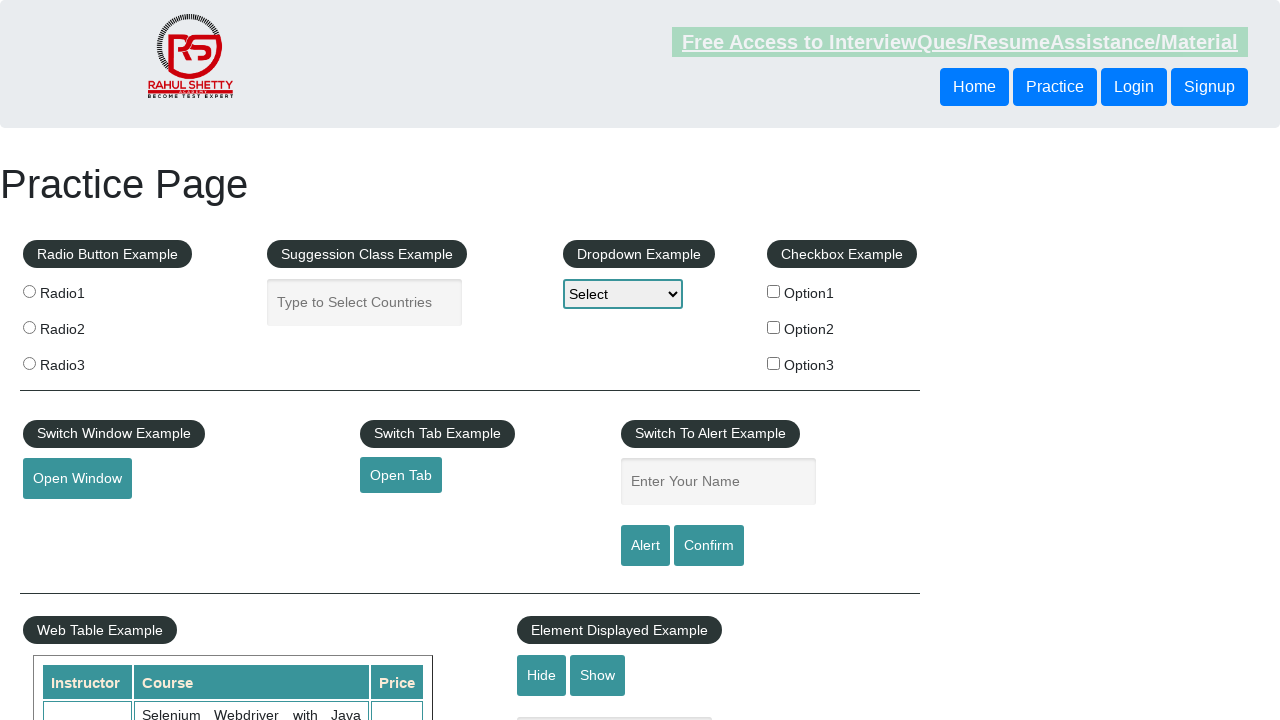

Set up dialog handler to dismiss confirmation alert
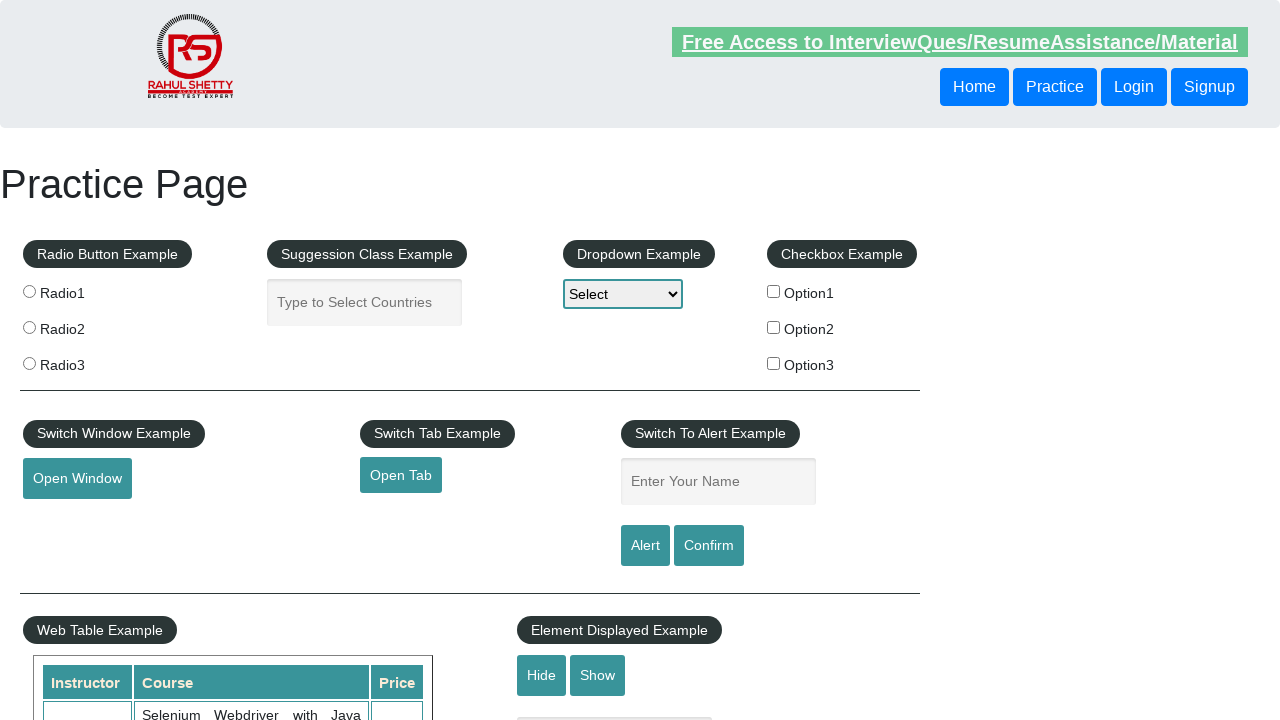

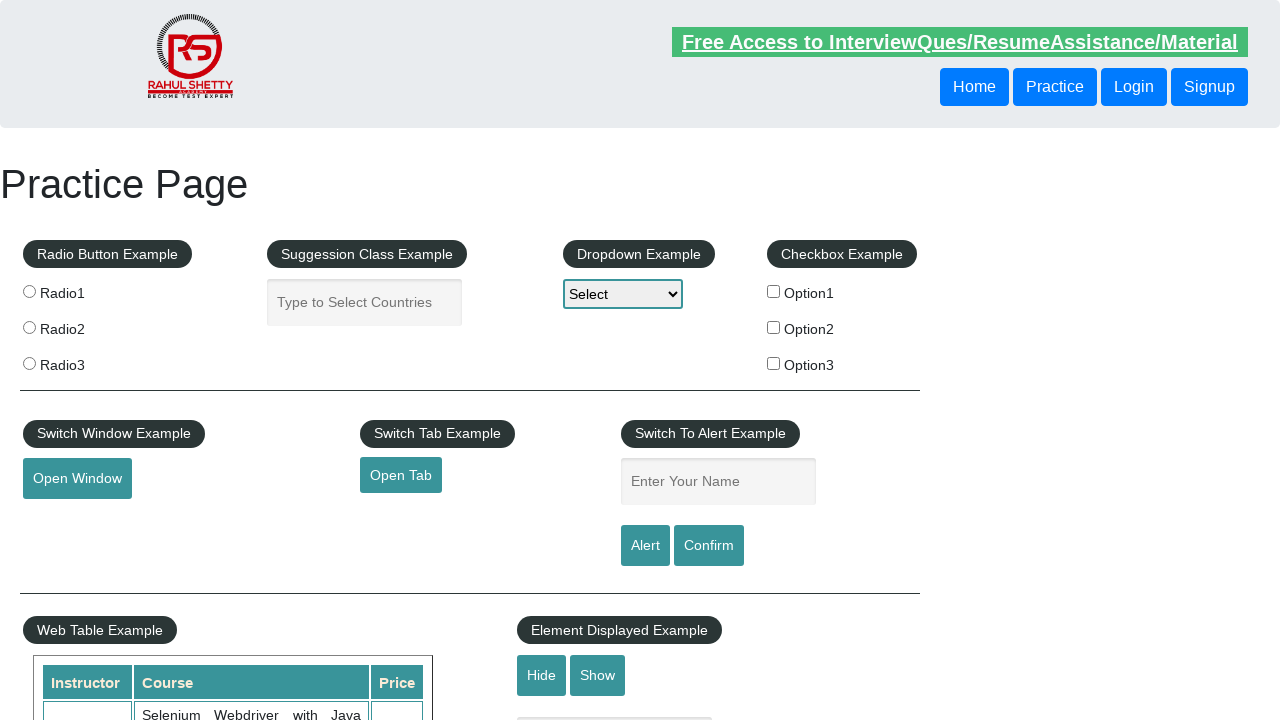